Navigates to the Boat Lifestyle website homepage

Starting URL: https://www.boat-lifestyle.com/

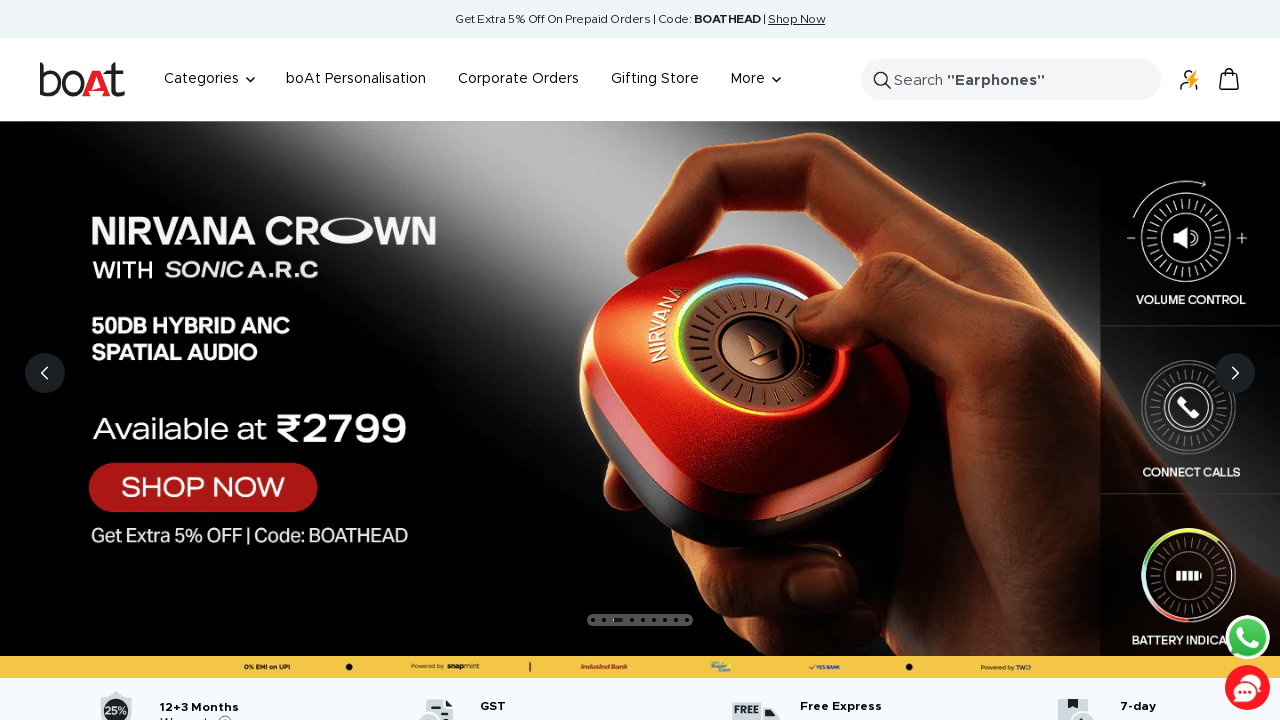

Navigated to Boat Lifestyle website homepage
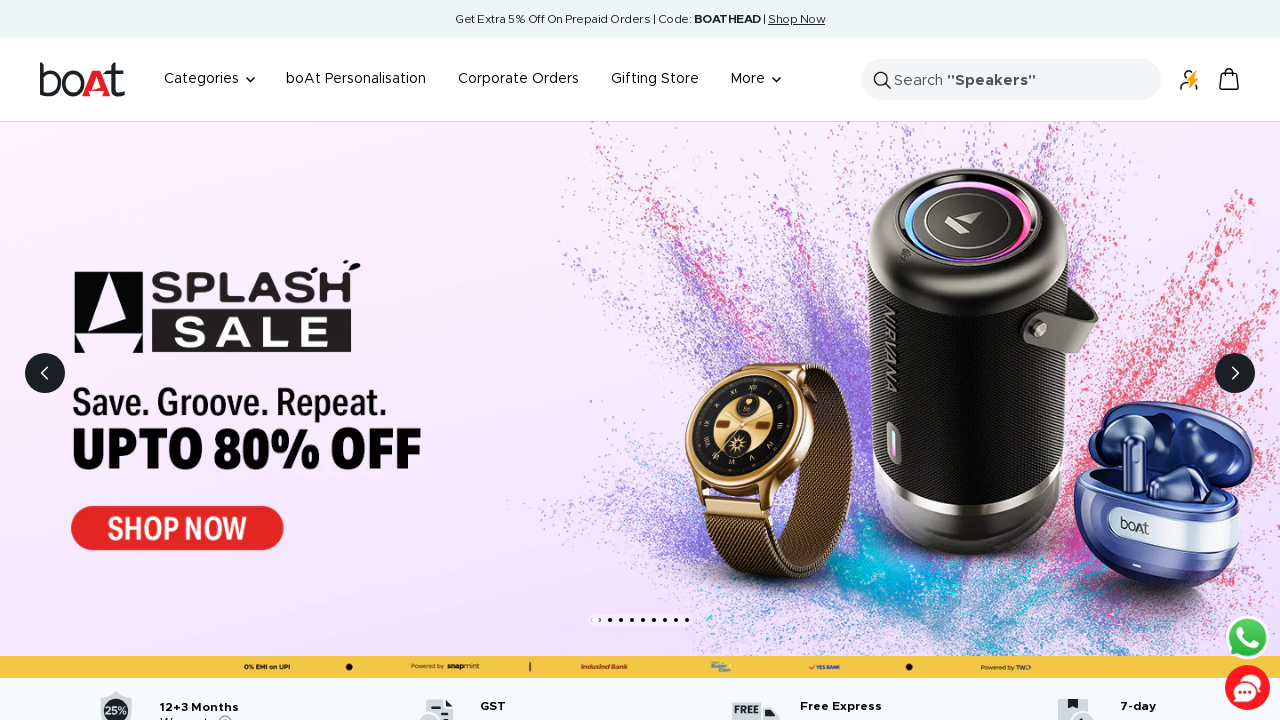

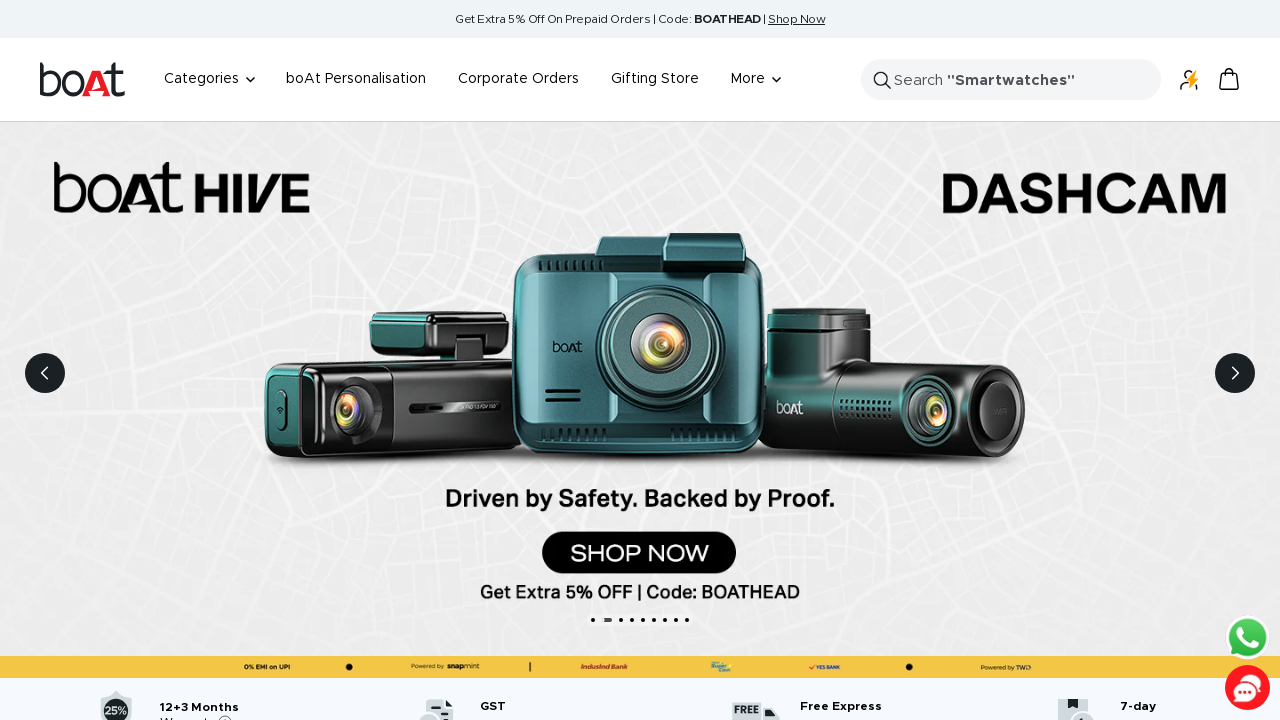